Tests standard click functionality by clicking a button and verifying the dynamic click success message appears

Starting URL: https://demoqa.com/buttons

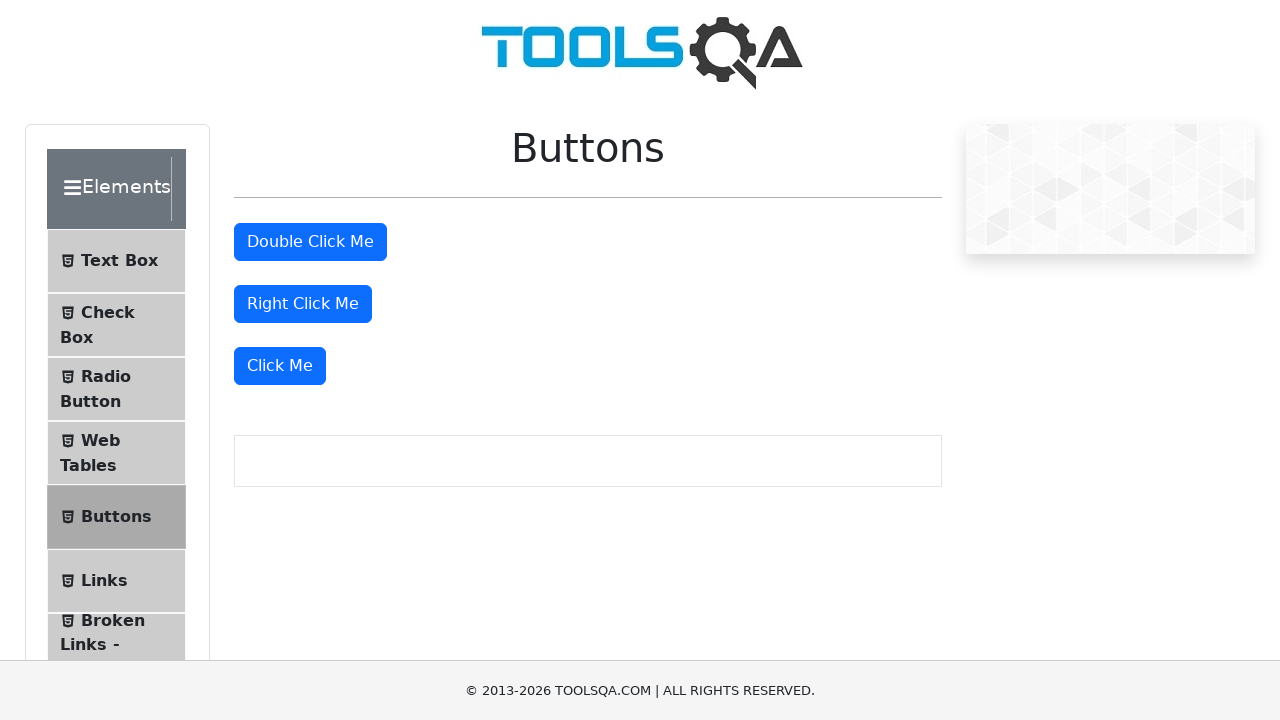

Clicked the 'Click Me' button at (280, 366) on xpath=//button[text()='Click Me']
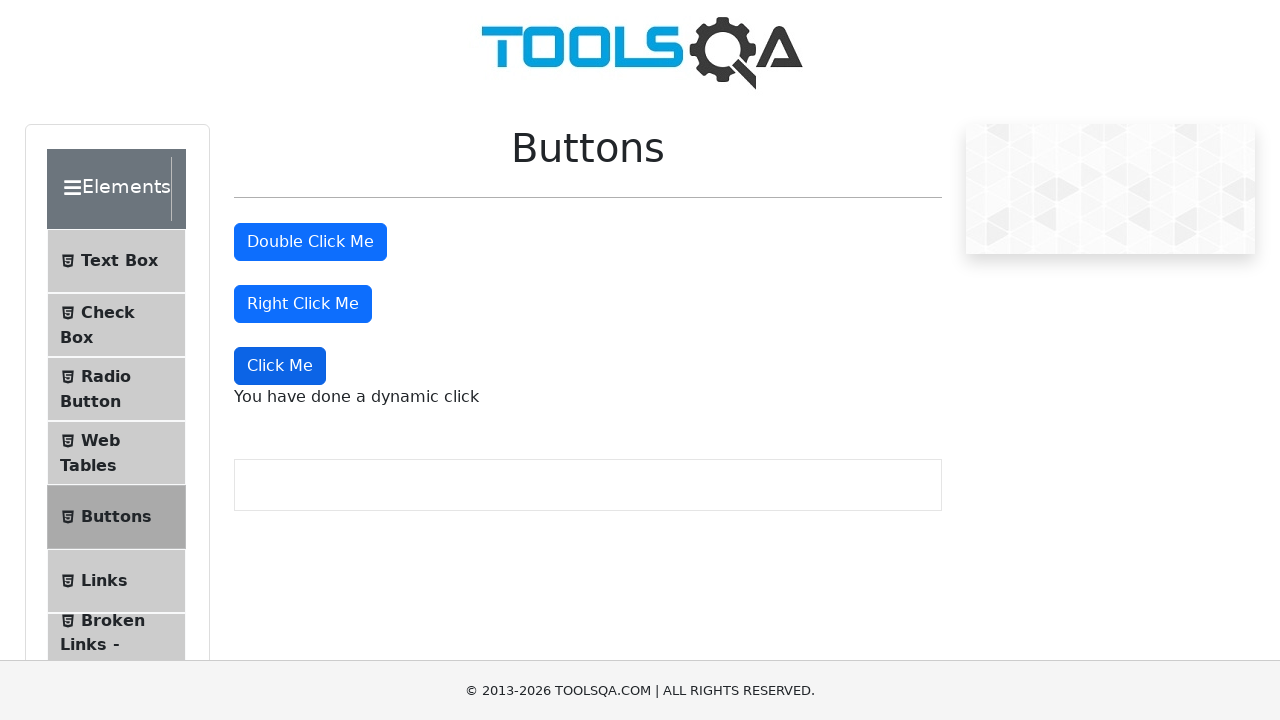

Dynamic click success message appeared
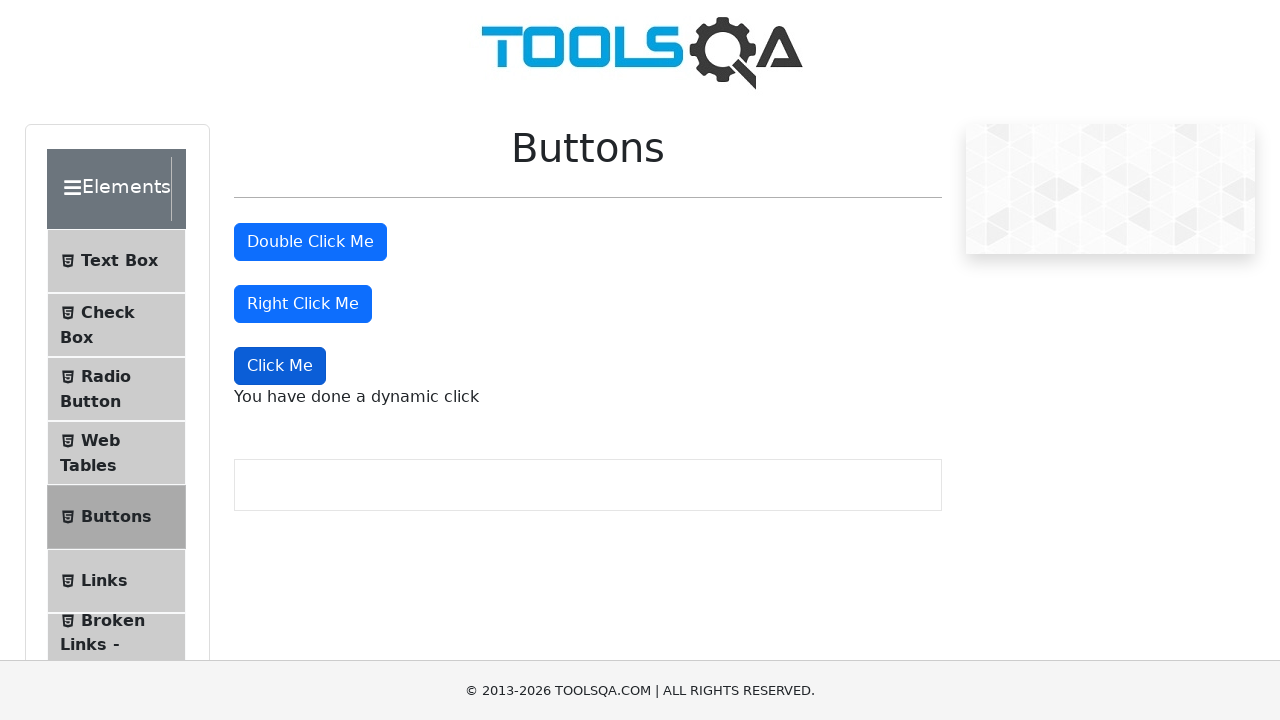

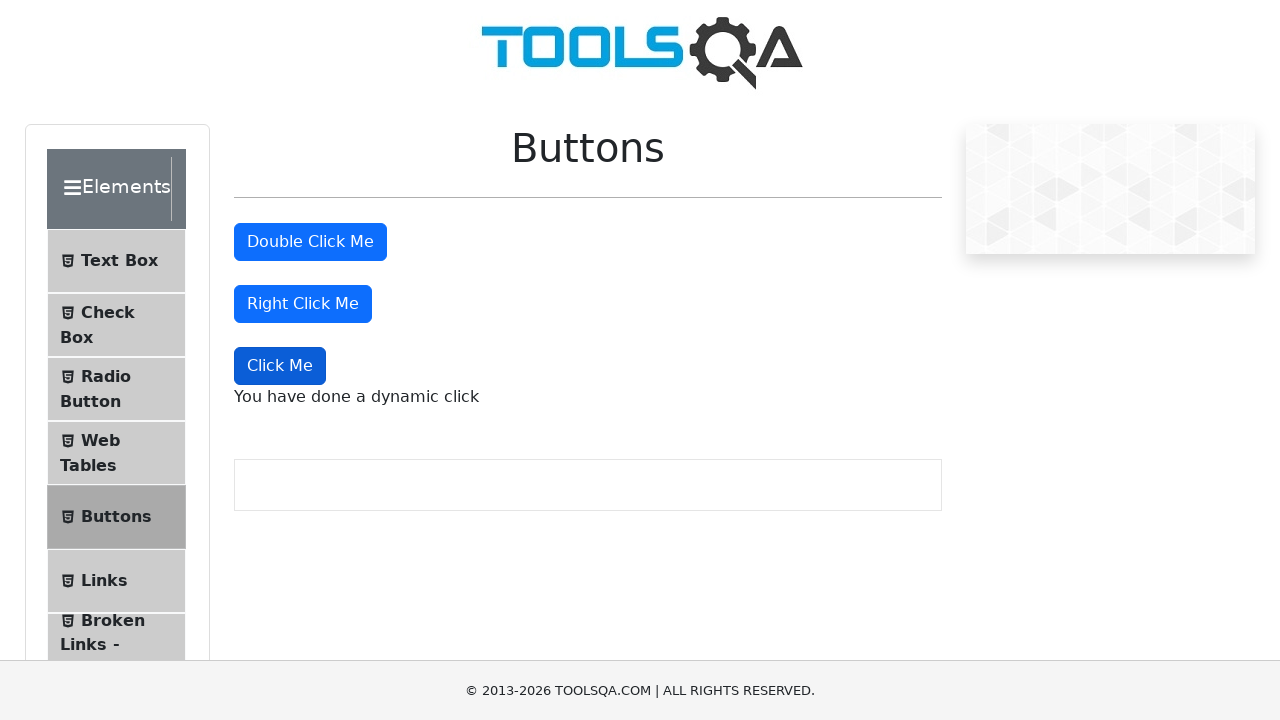